Tests marking all items as completed using the toggle all checkbox

Starting URL: https://demo.playwright.dev/todomvc

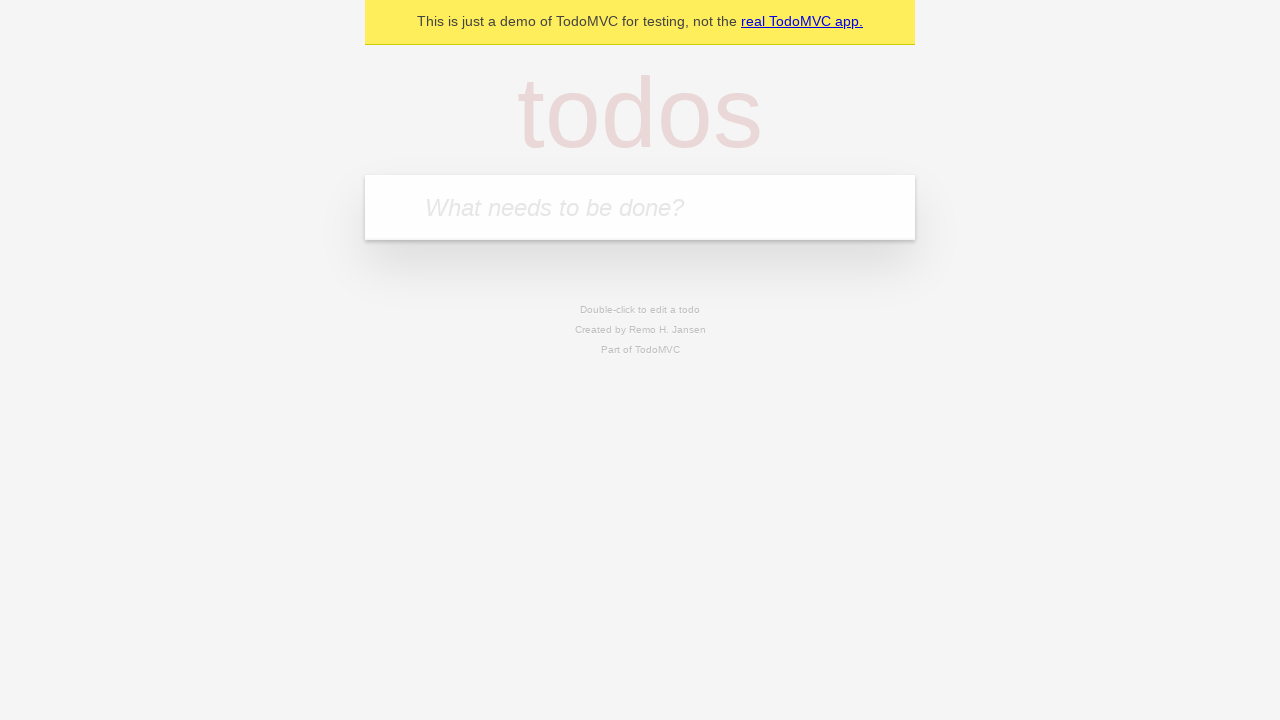

Filled todo input with 'buy some cheese' on internal:attr=[placeholder="What needs to be done?"i]
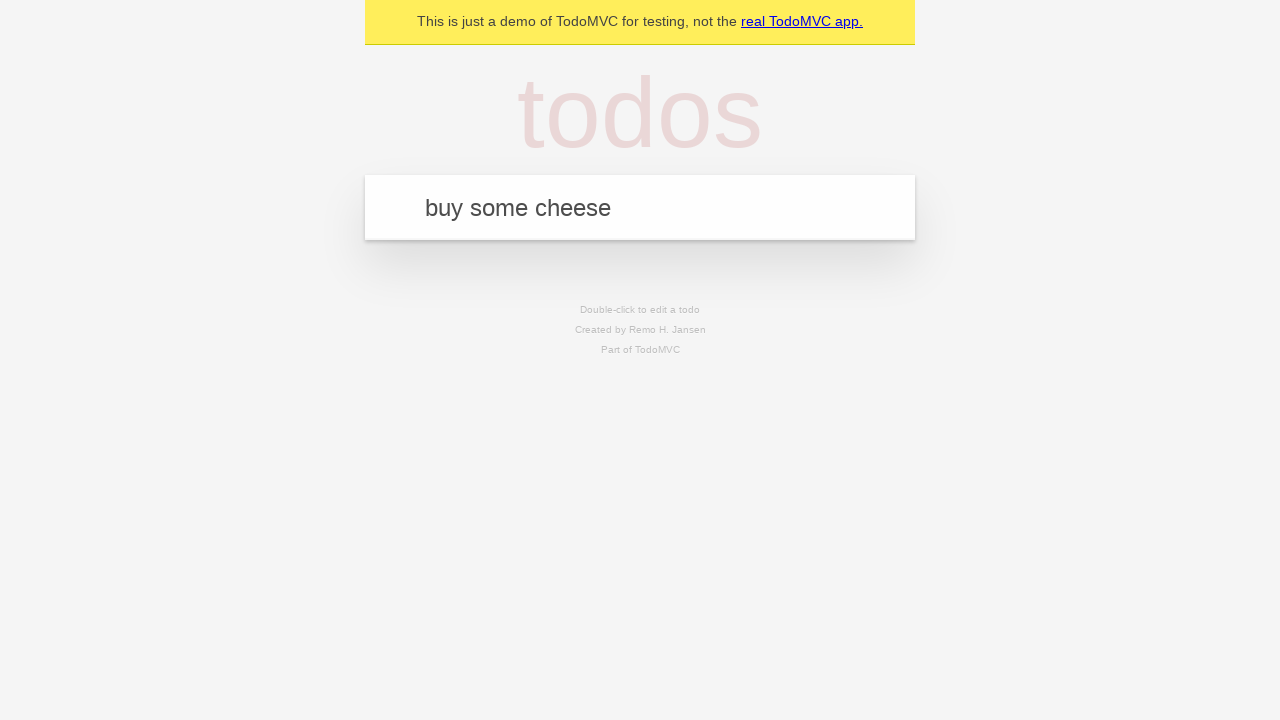

Pressed Enter to add todo 'buy some cheese' on internal:attr=[placeholder="What needs to be done?"i]
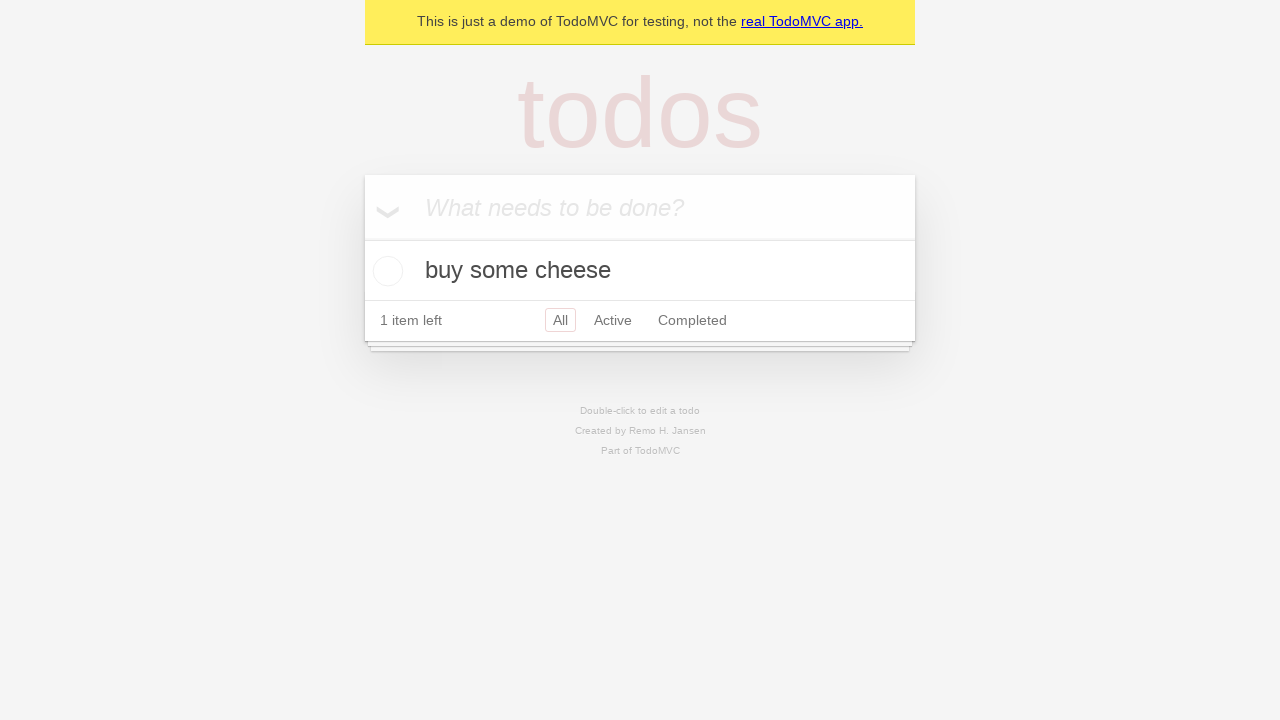

Filled todo input with 'feed the cat' on internal:attr=[placeholder="What needs to be done?"i]
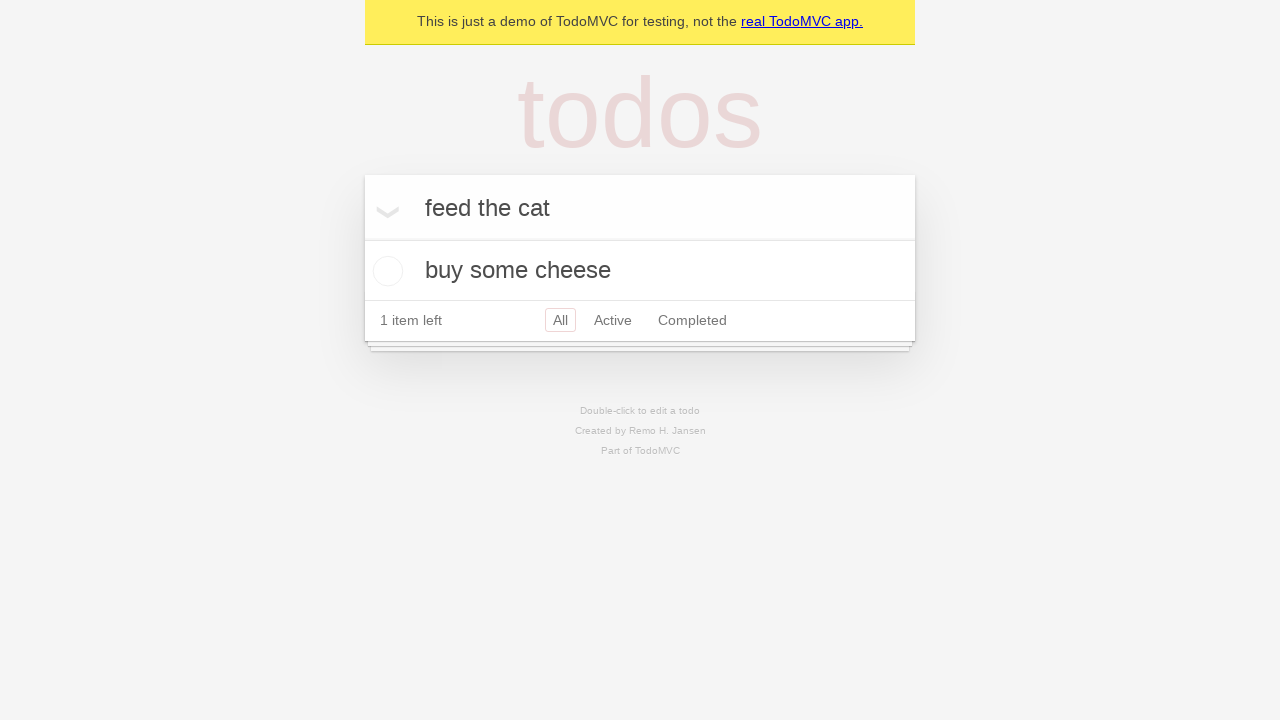

Pressed Enter to add todo 'feed the cat' on internal:attr=[placeholder="What needs to be done?"i]
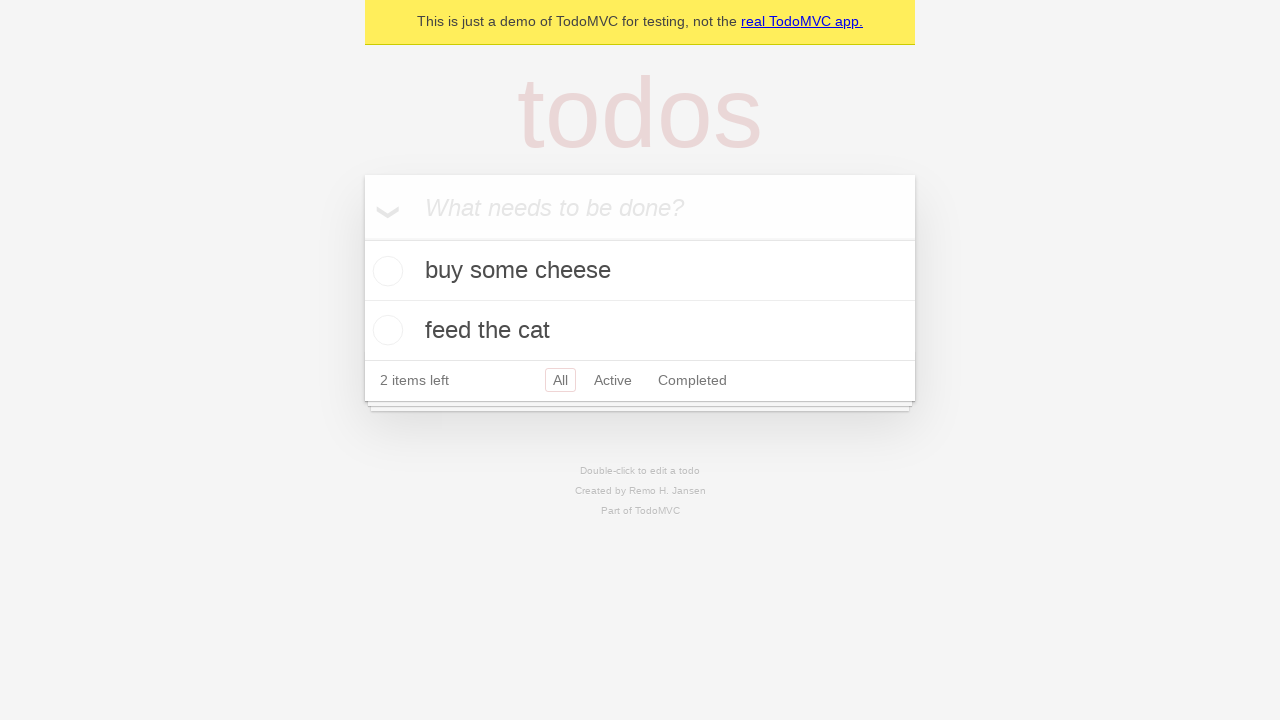

Filled todo input with 'book a doctors appointment' on internal:attr=[placeholder="What needs to be done?"i]
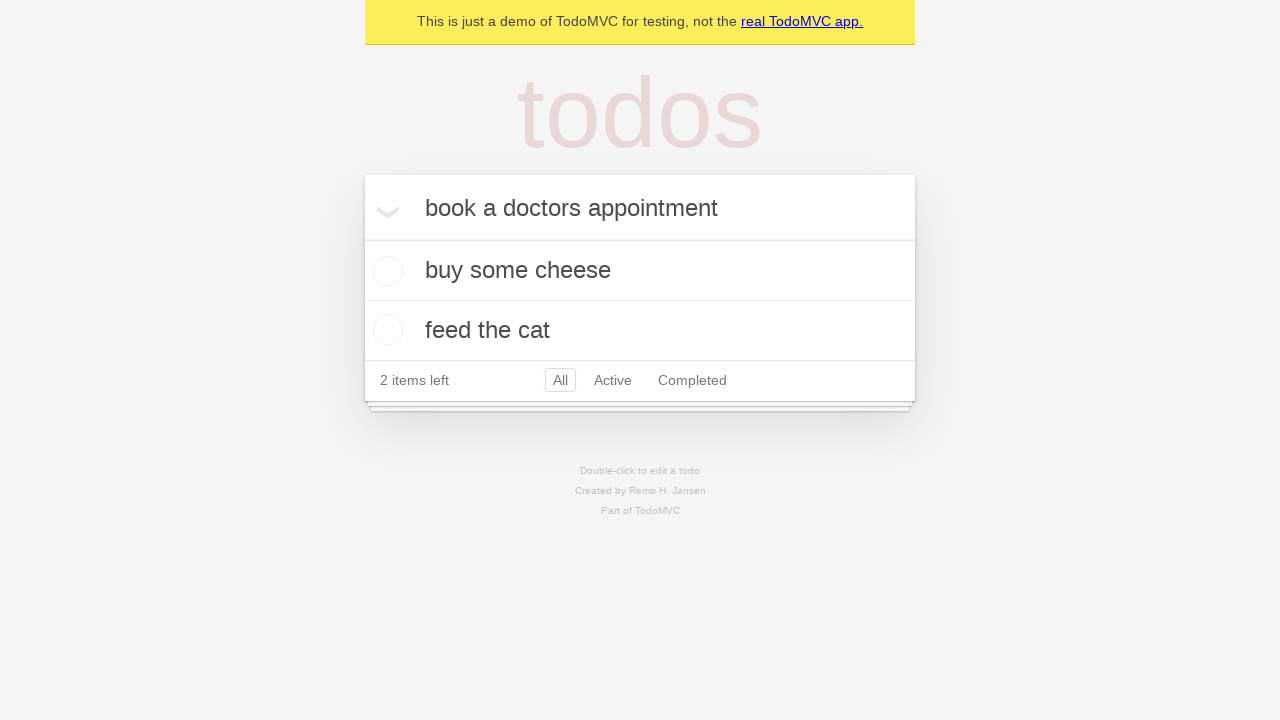

Pressed Enter to add todo 'book a doctors appointment' on internal:attr=[placeholder="What needs to be done?"i]
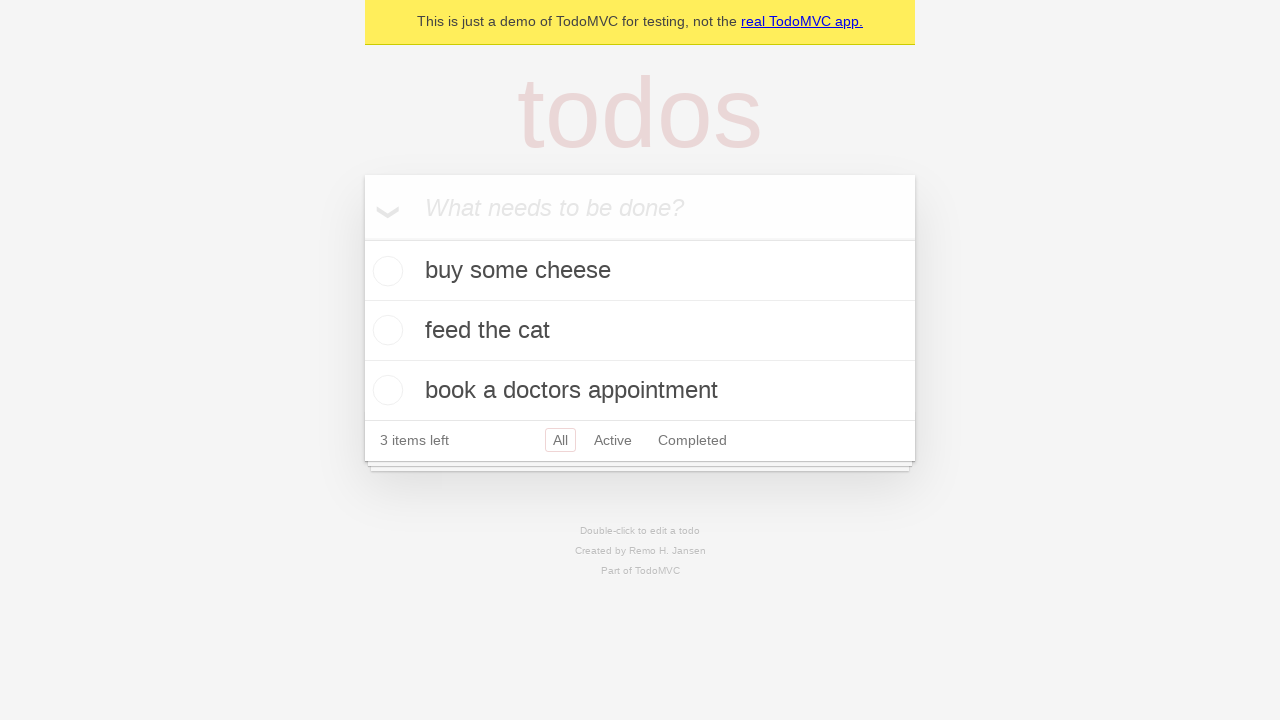

All 3 todo items loaded
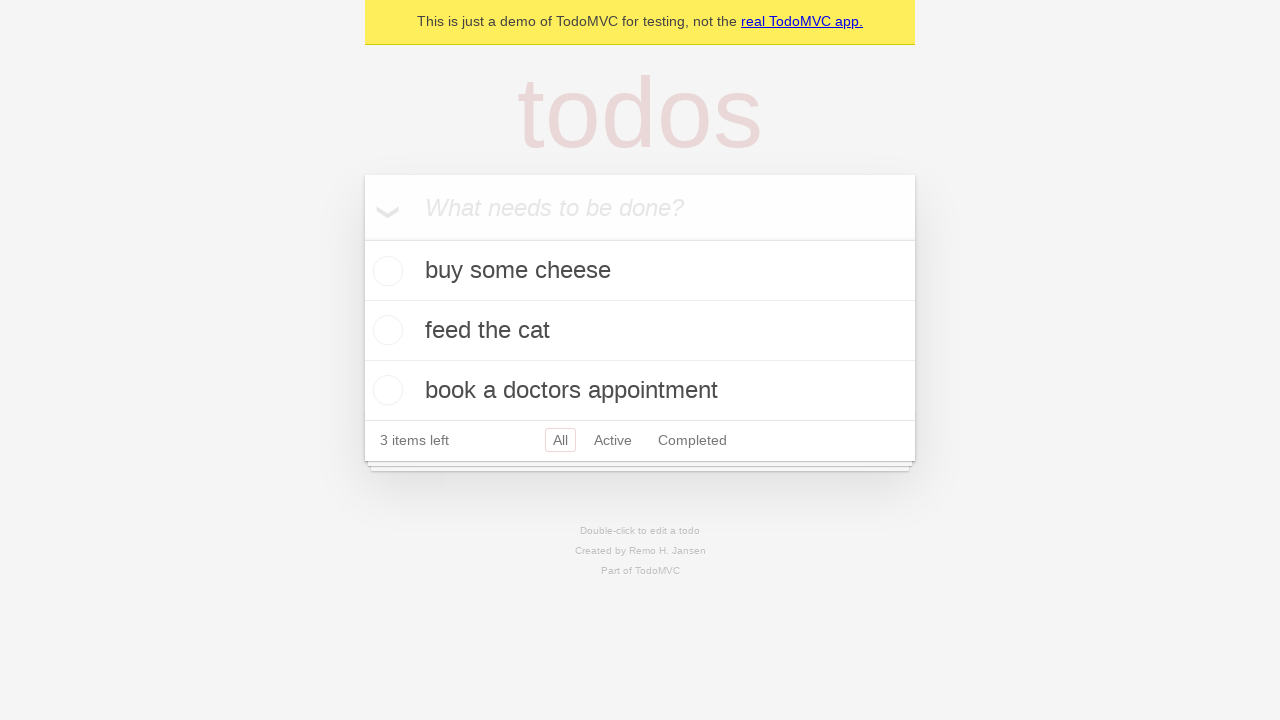

Clicked 'Mark all as complete' checkbox at (362, 238) on internal:label="Mark all as complete"i
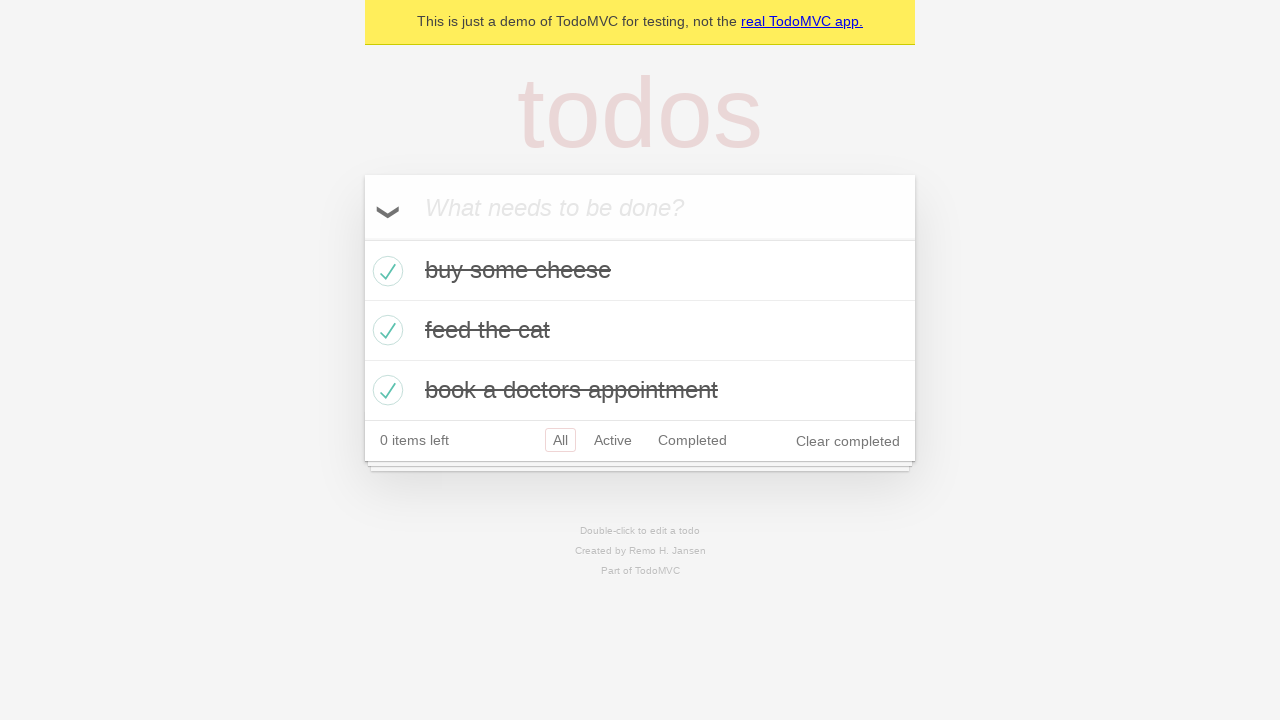

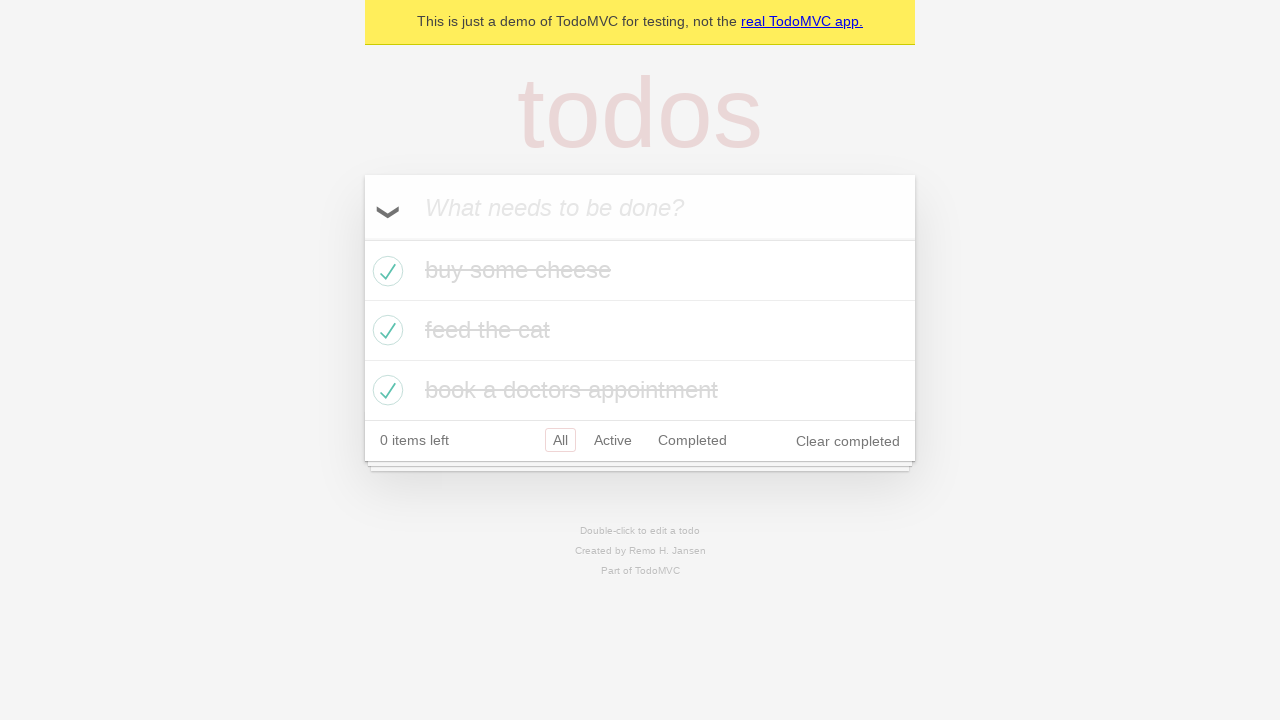